Tests form interactions on an automation practice page by selecting a checkbox, choosing from dropdown, filling a text field, and handling an alert dialog

Starting URL: https://www.rahulshettyacademy.com/AutomationPractice/

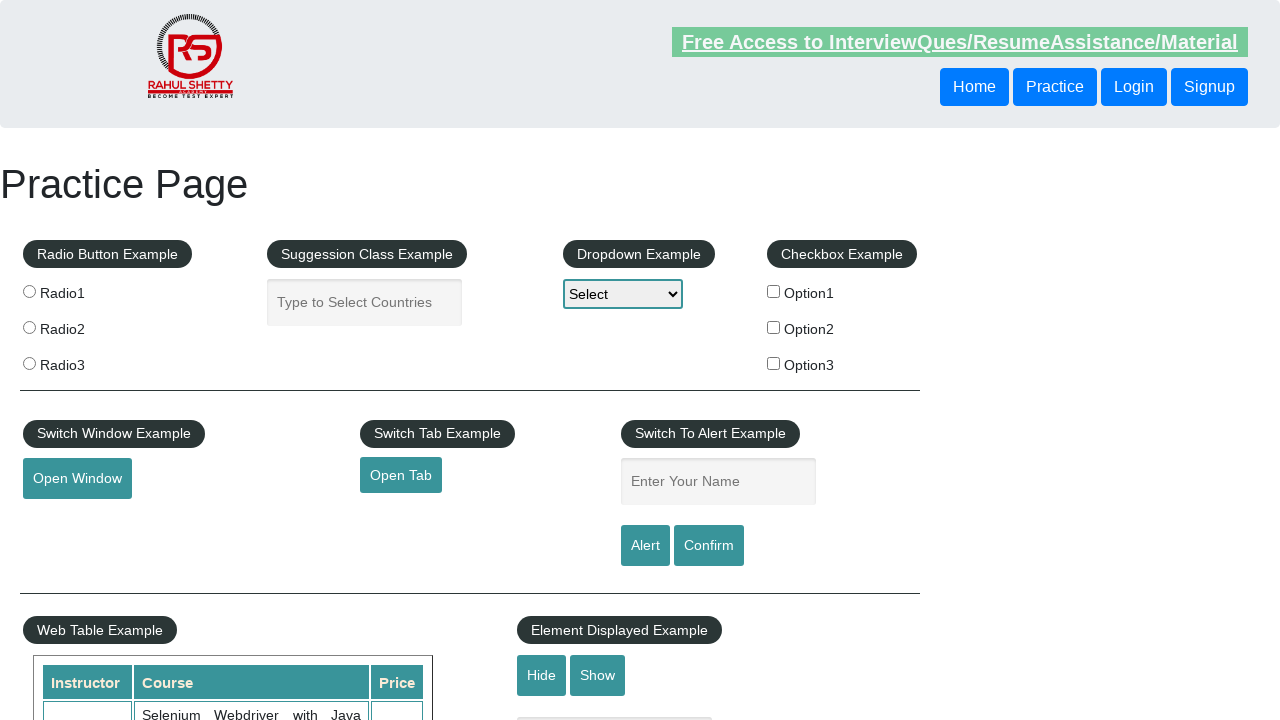

Retrieved value attribute from checkbox option 2
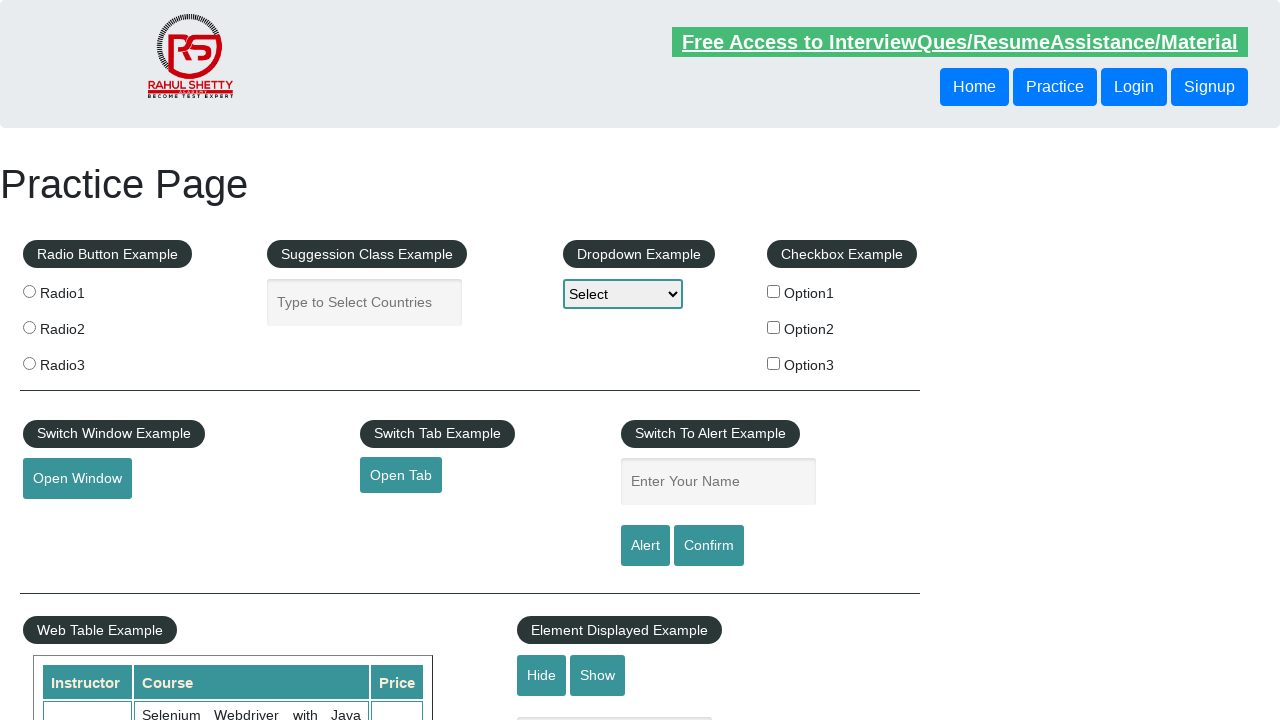

Clicked checkbox option 2 at (774, 327) on input[name='checkBoxOption2']
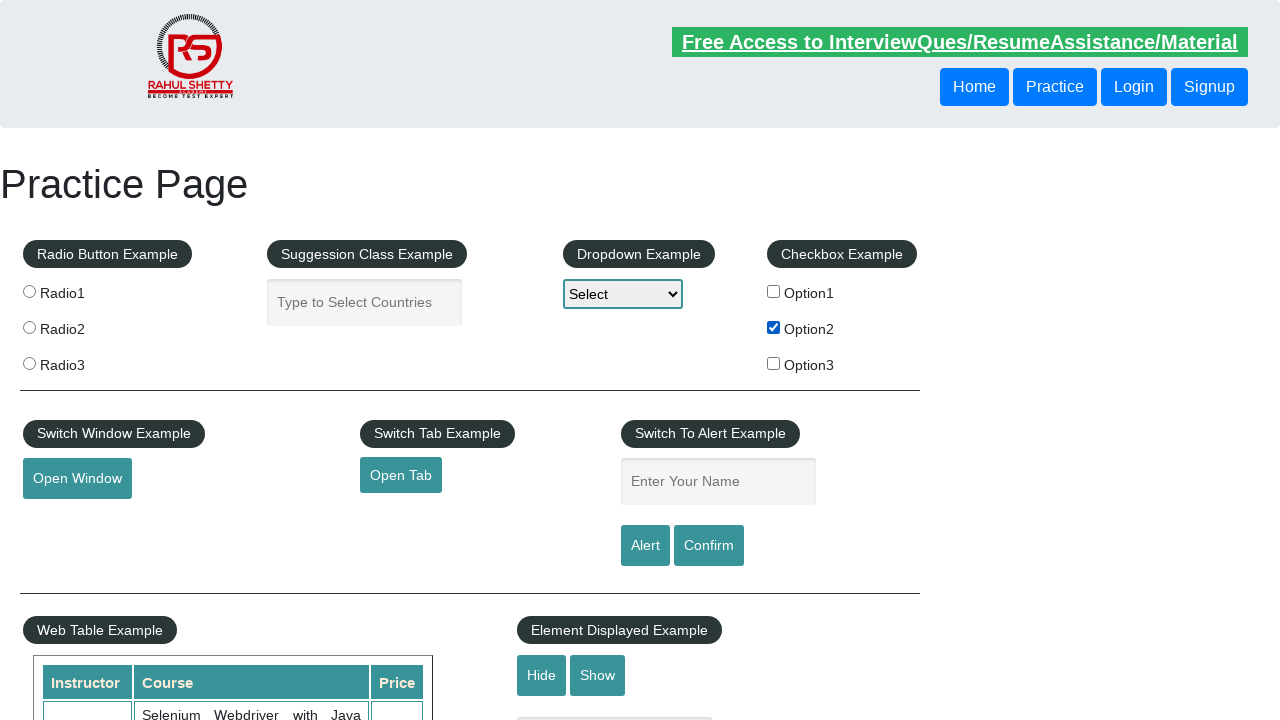

Selected option from dropdown using checkbox value on #dropdown-class-example
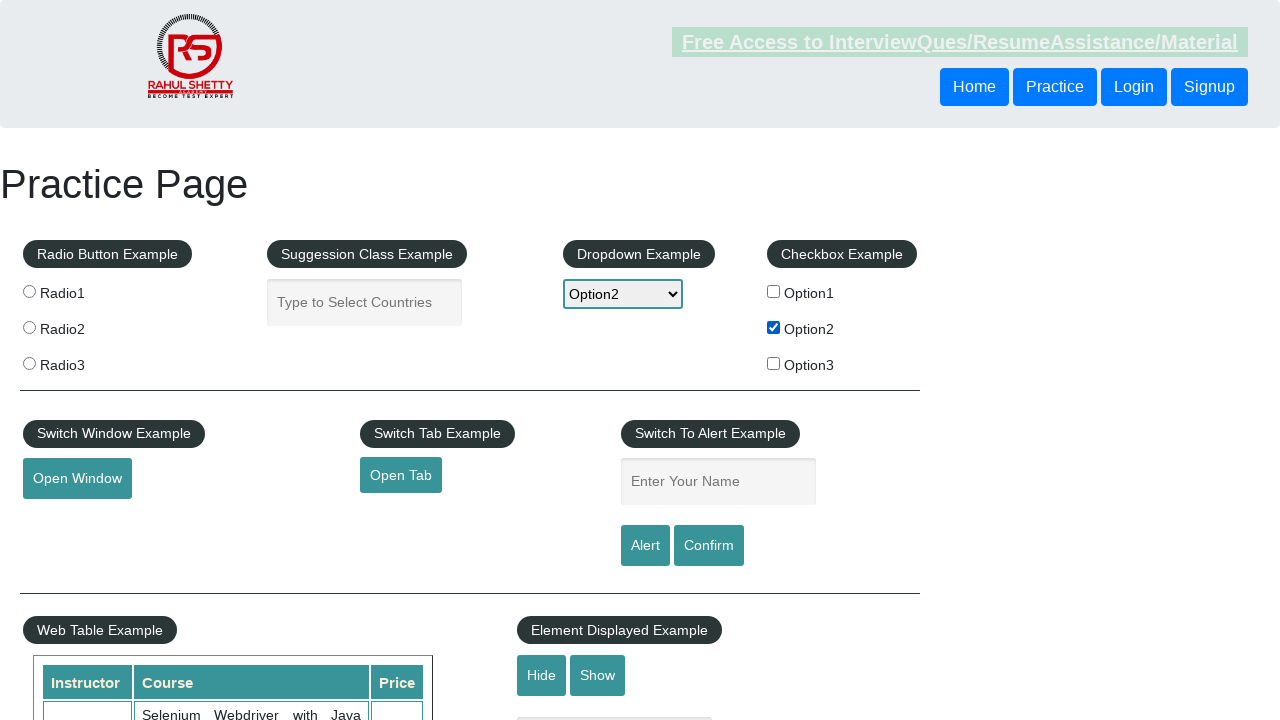

Filled name field with checkbox option value on #name
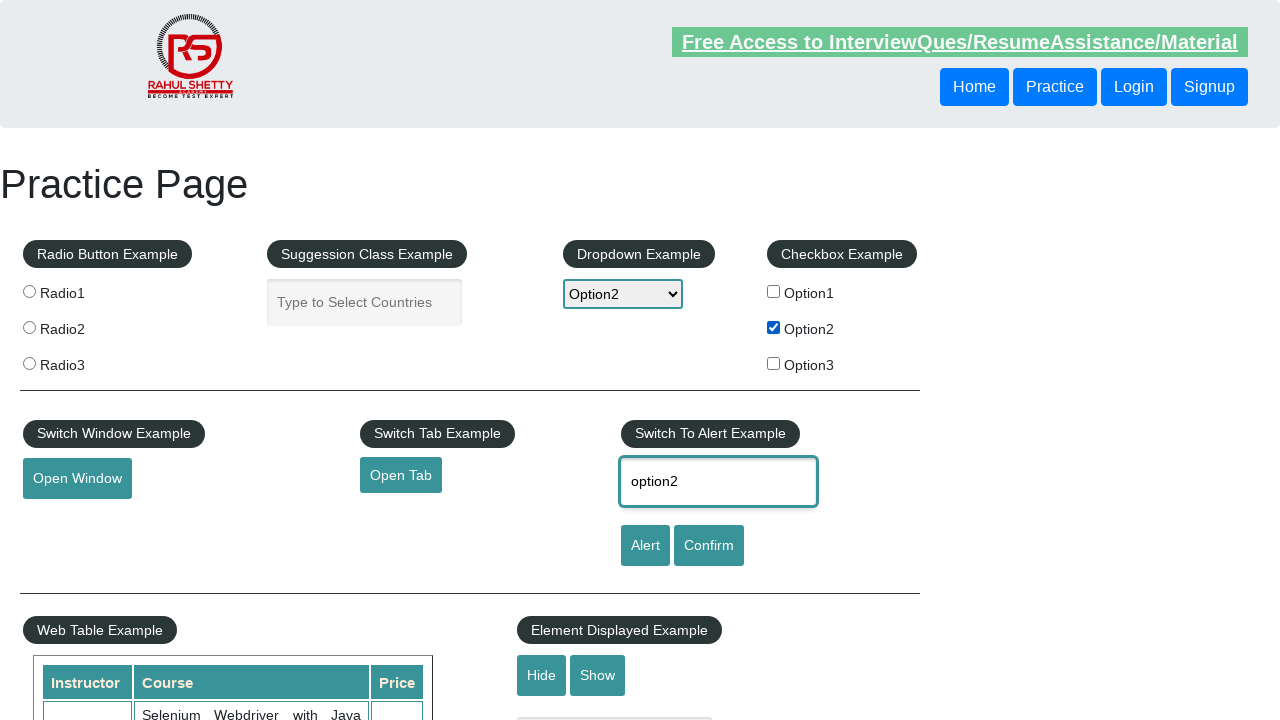

Clicked alert button to trigger alert dialog at (645, 546) on #alertbtn
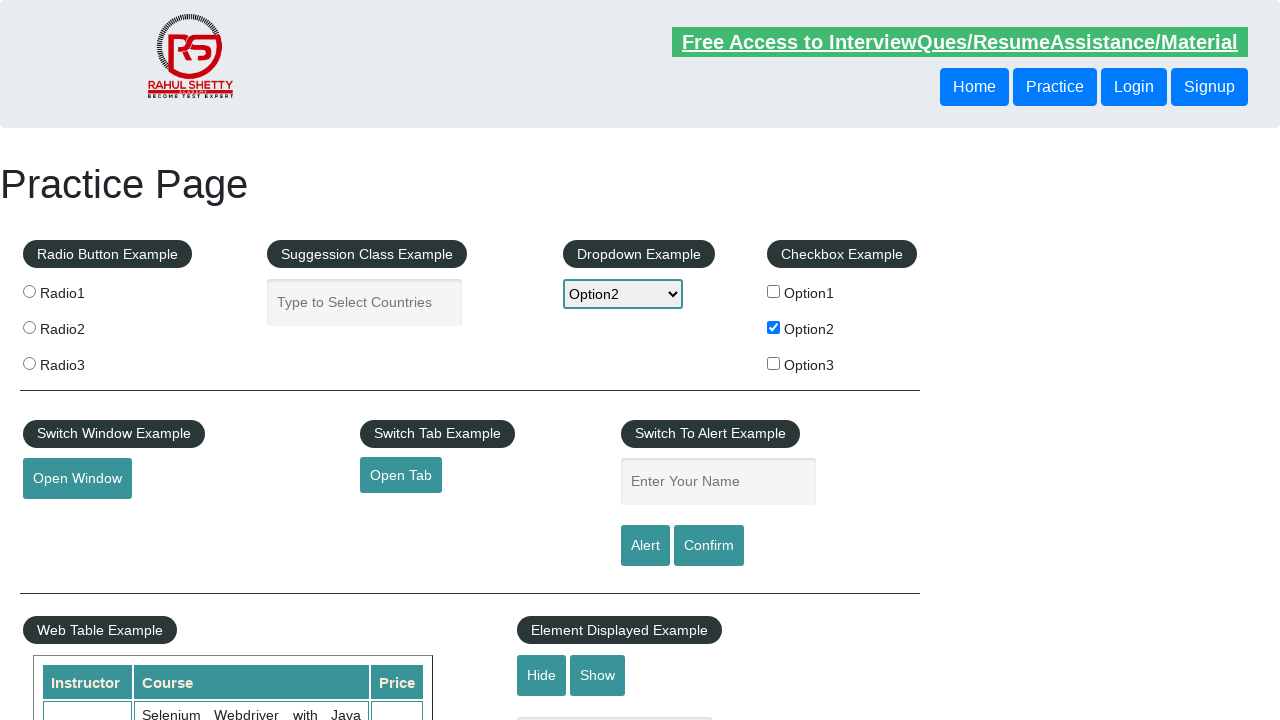

Accepted alert dialog
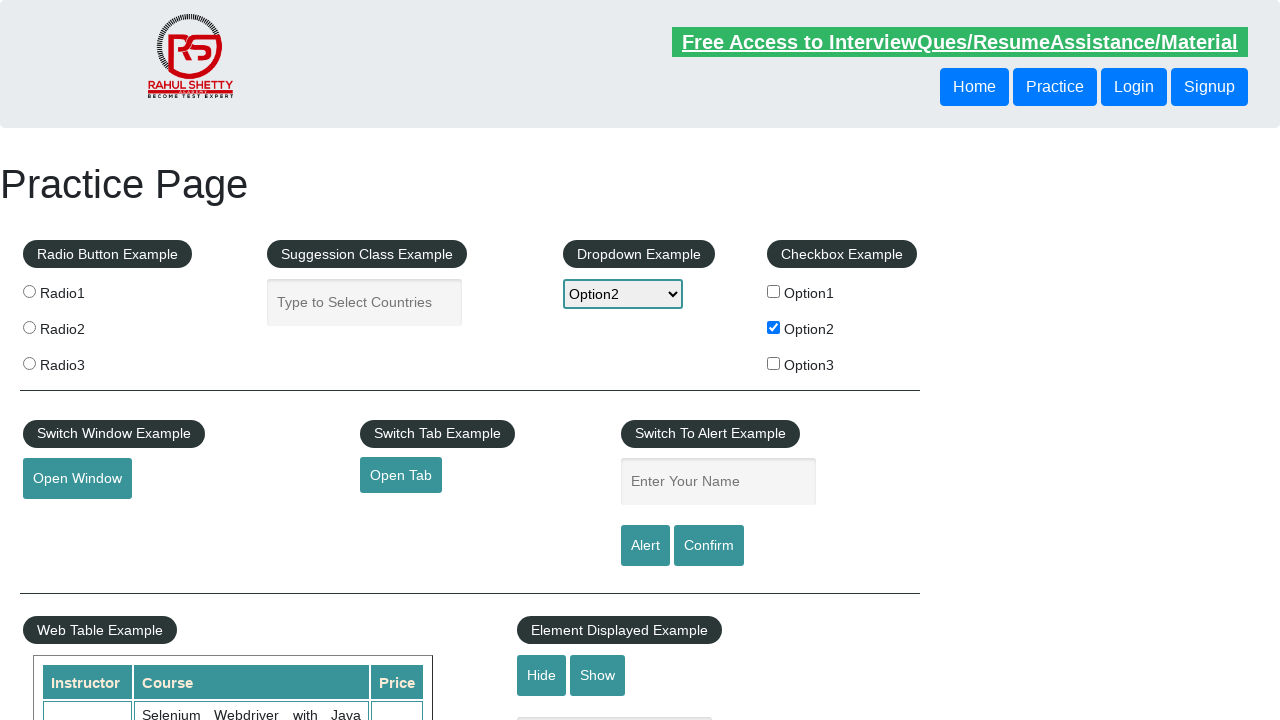

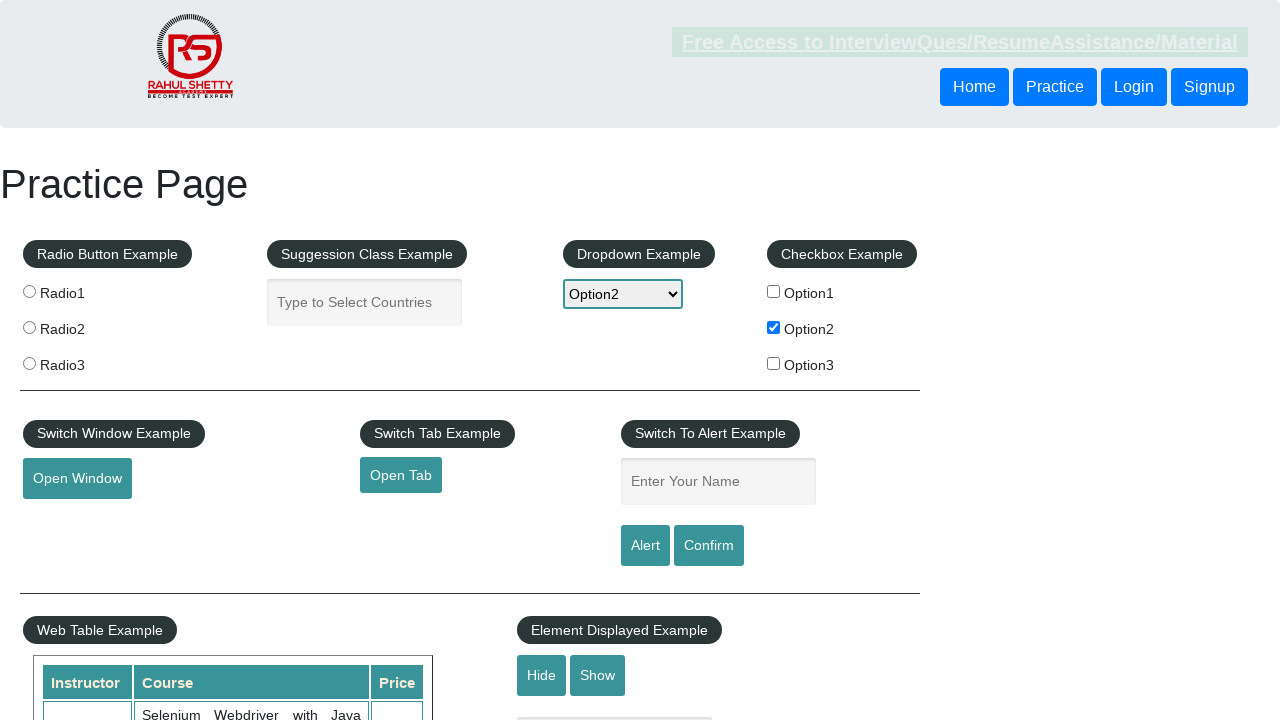